Tests dropdown functionality by selecting different options from a select element

Starting URL: https://the-internet.herokuapp.com/dropdown

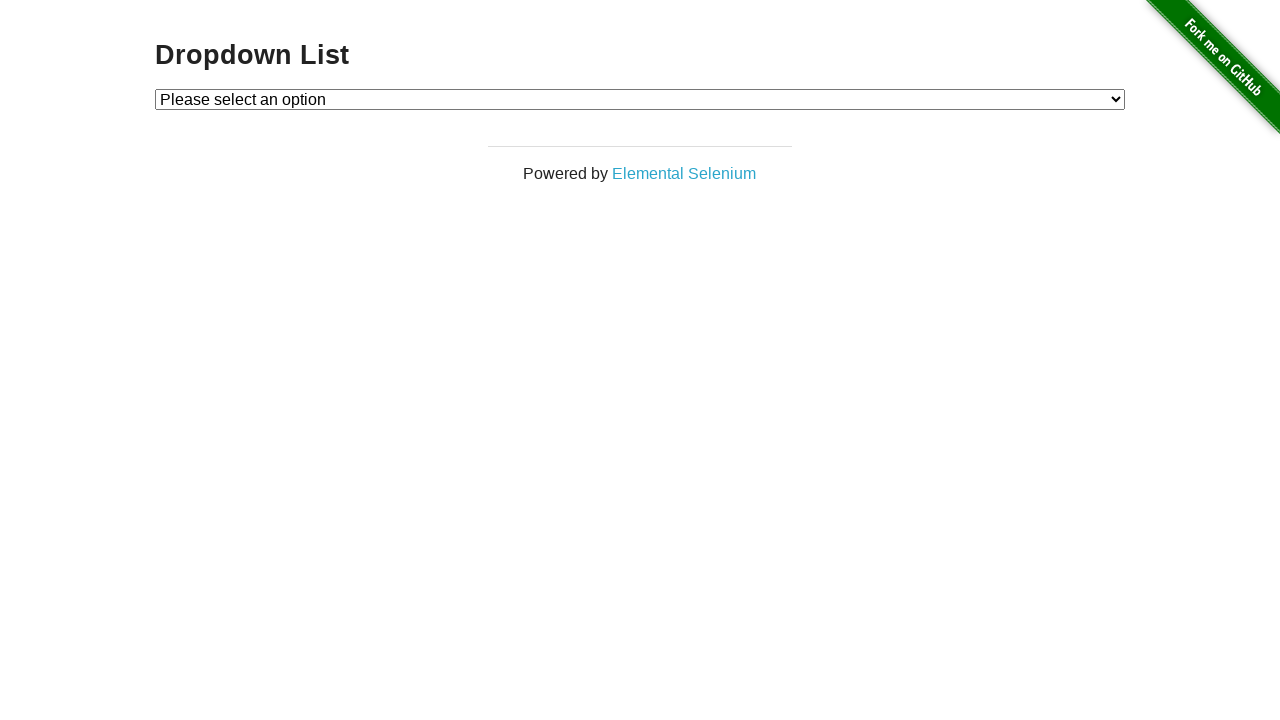

Selected option 2 from dropdown on #dropdown
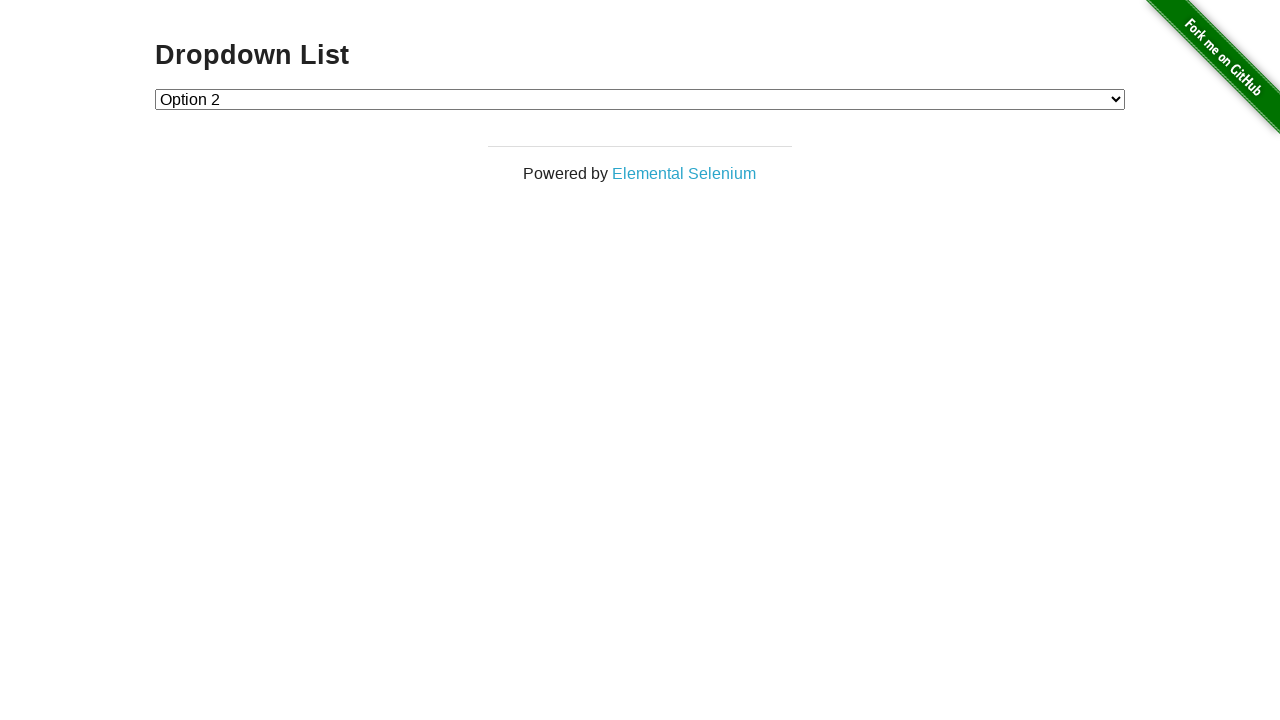

Selected option 1 from dropdown on #dropdown
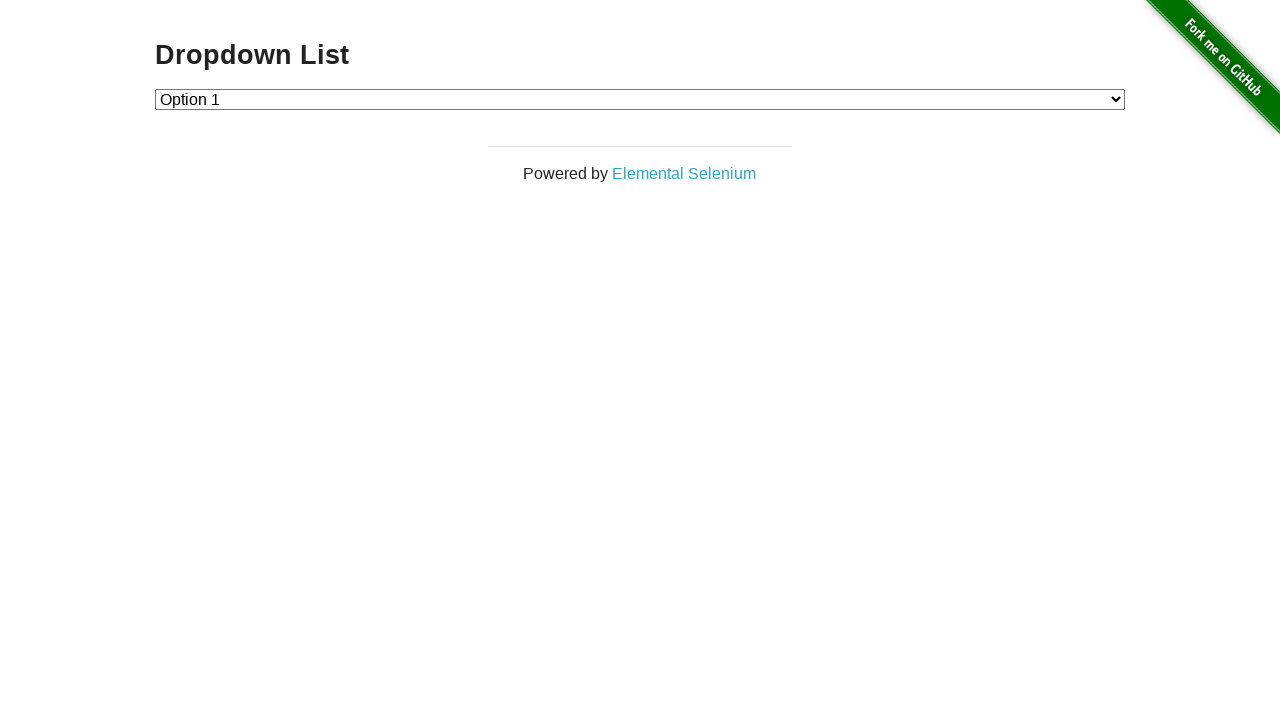

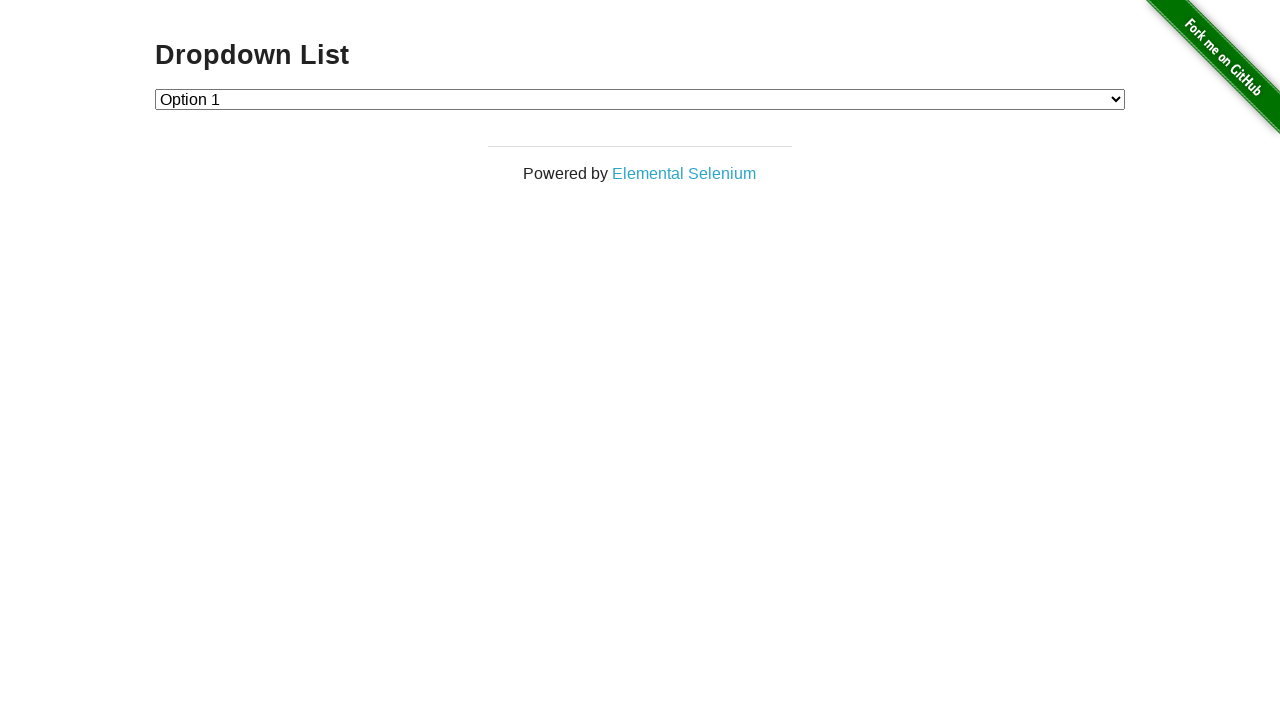